Tests the MDU exam result portal by filling in a student's registration number and roll number, submitting the form, confirming the action, and viewing the result details.

Starting URL: https://result.mdu.ac.in/postexam/result.aspx

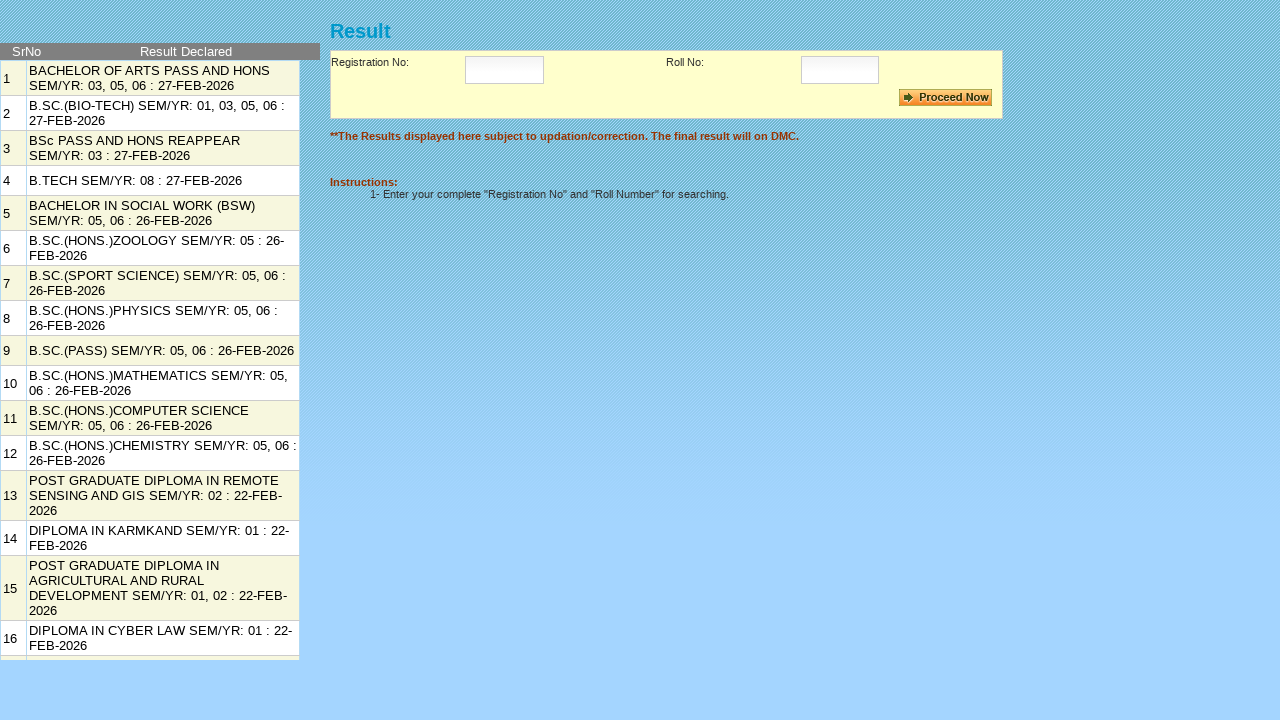

Filled Registration Number field with '2312051612' on #txtRegistrationNo
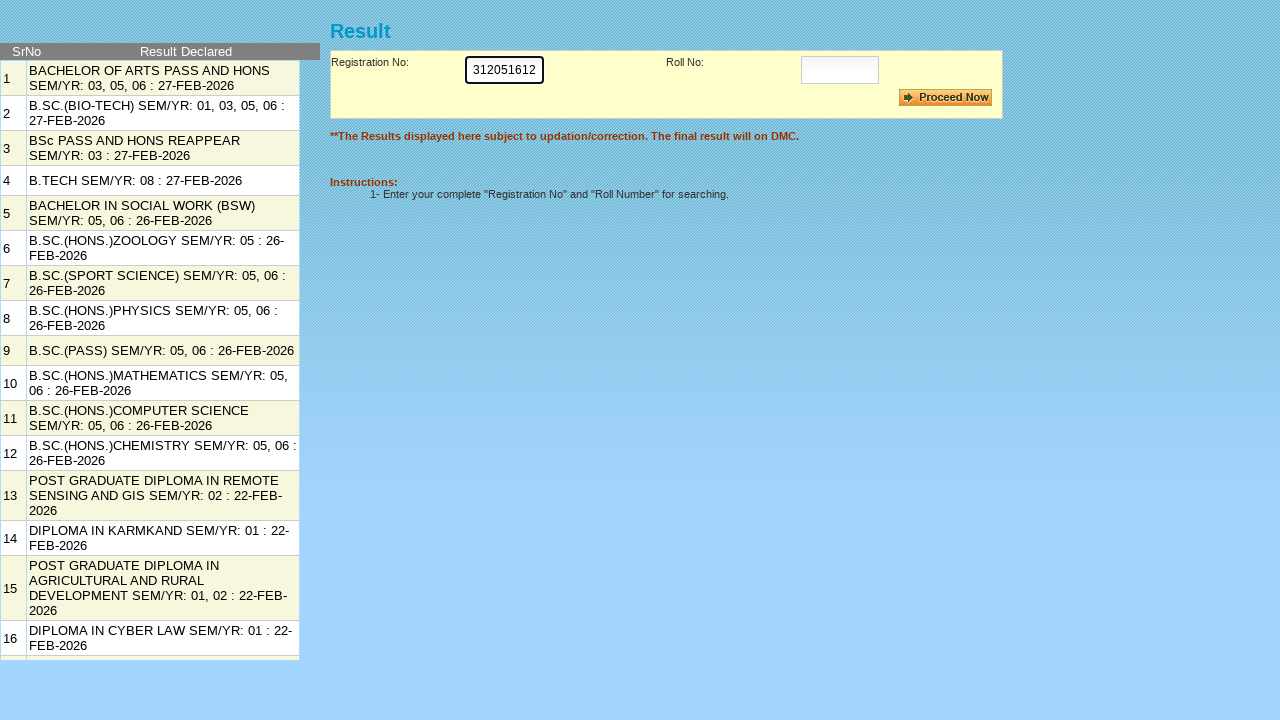

Filled Roll Number field with '6071438' on #txtRollNo
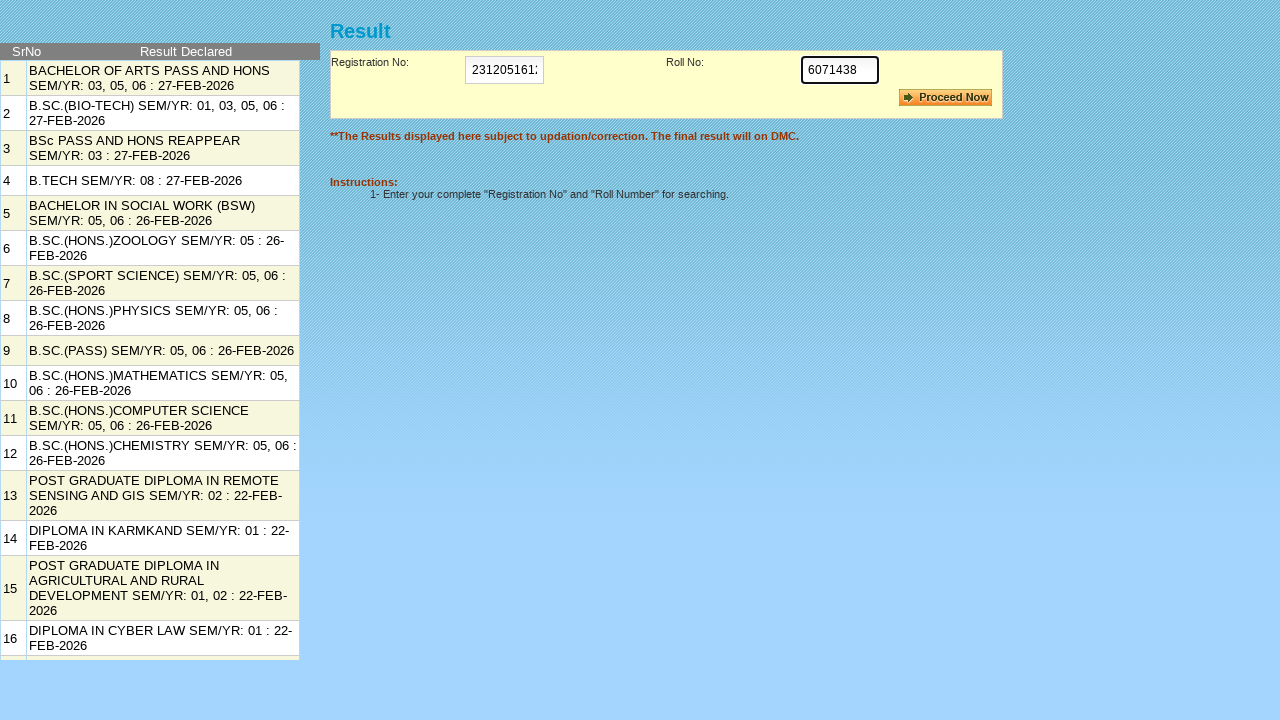

Clicked Proceed button to submit the form at (946, 98) on #cmdbtnProceed
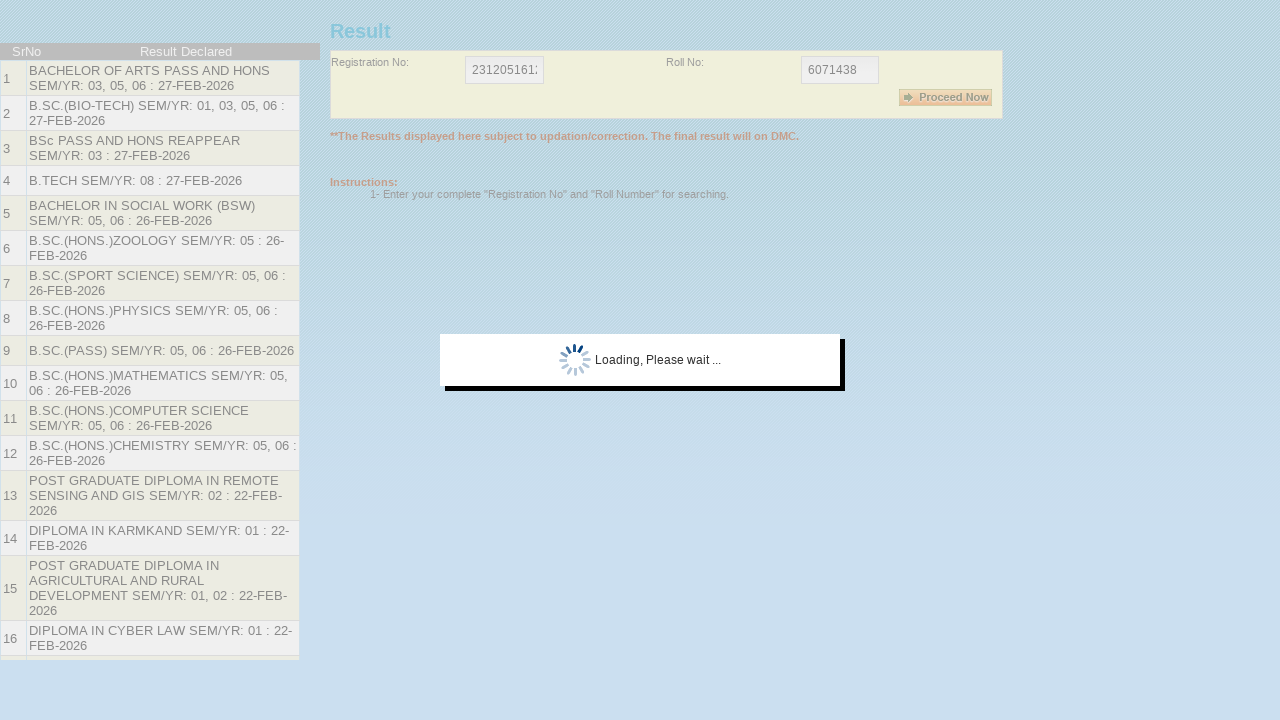

Waited for confirmation image to load
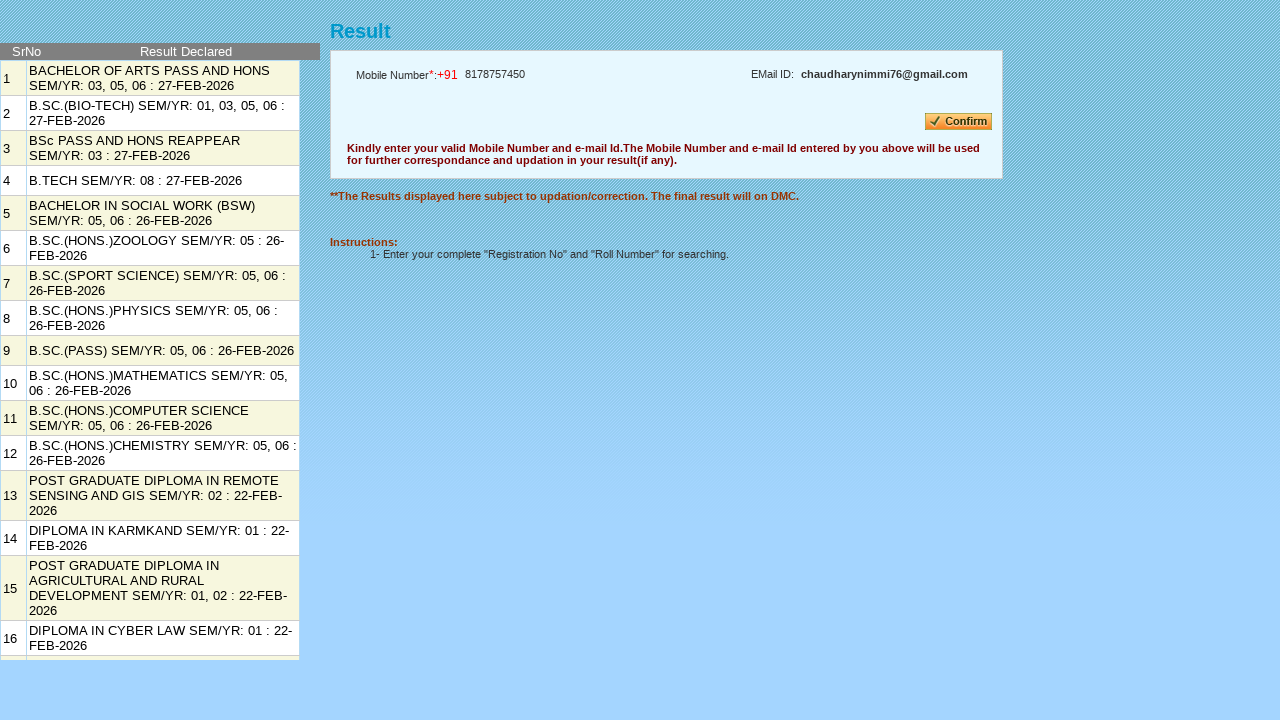

Clicked confirmation image to confirm the action at (896, 122) on #imgComfirm
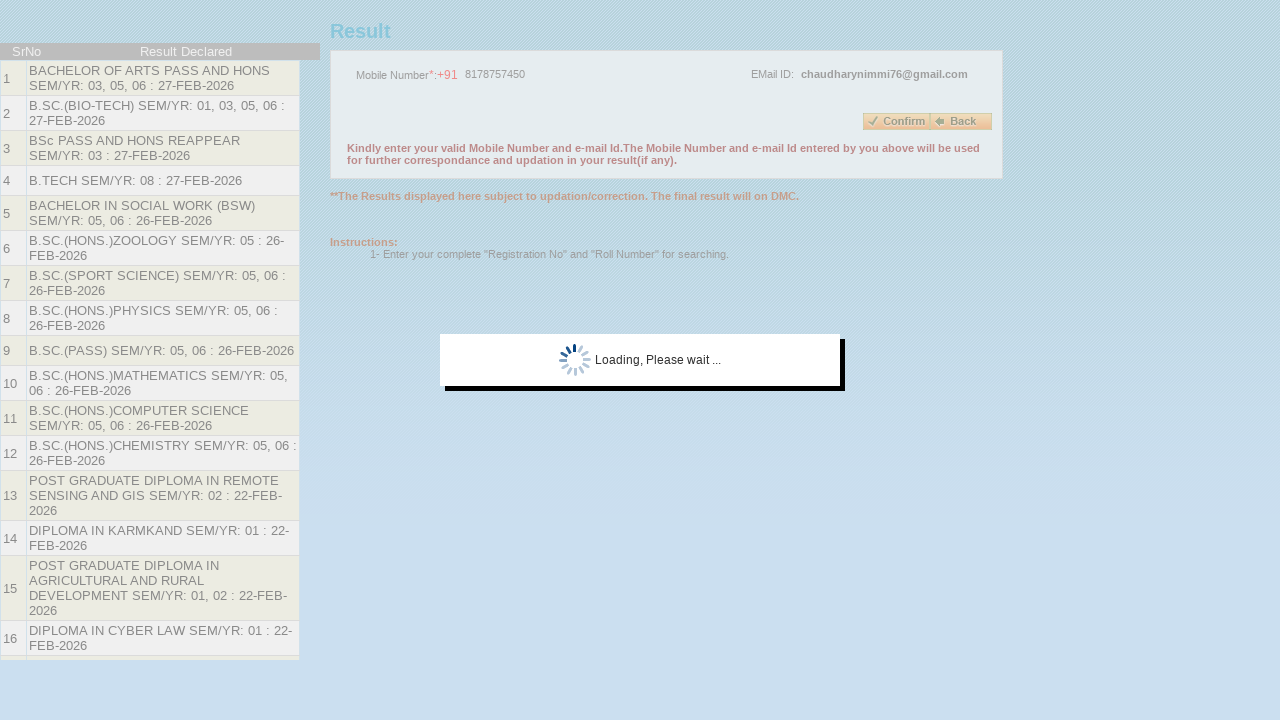

Waited for View link to appear
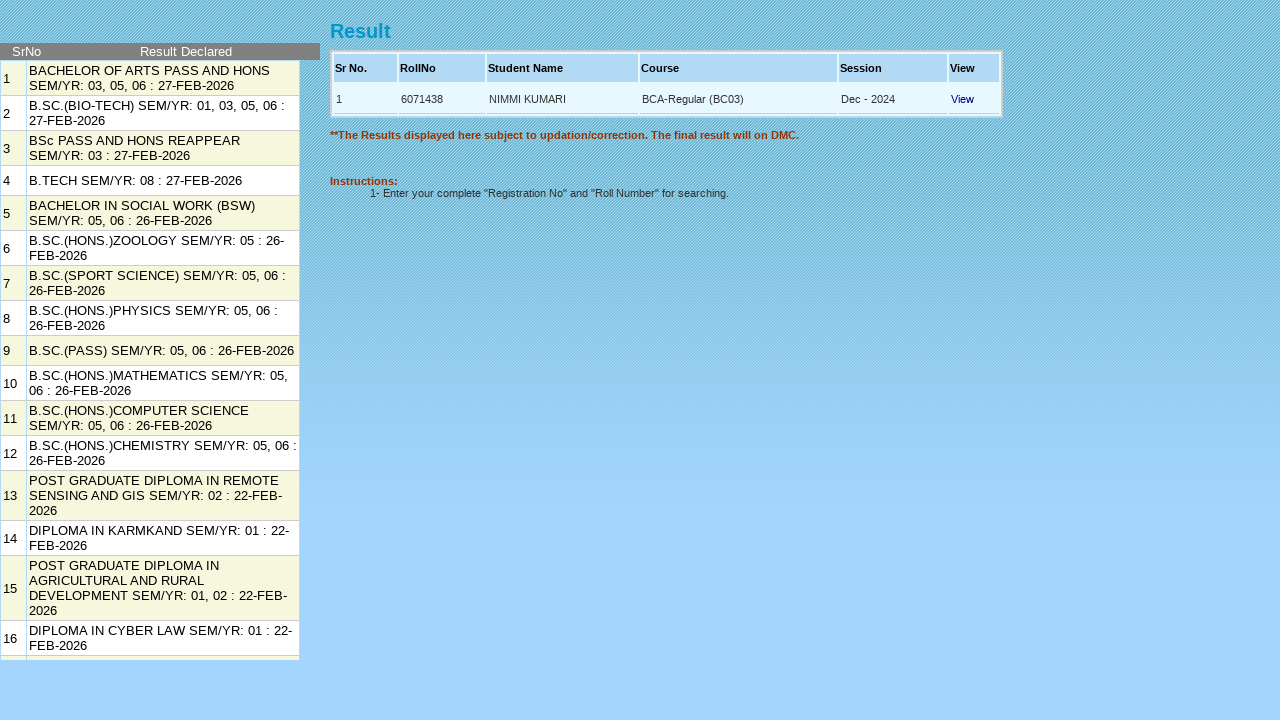

Clicked View link to see detailed exam results at (962, 98) on #rptMain_ctl01_lnkView
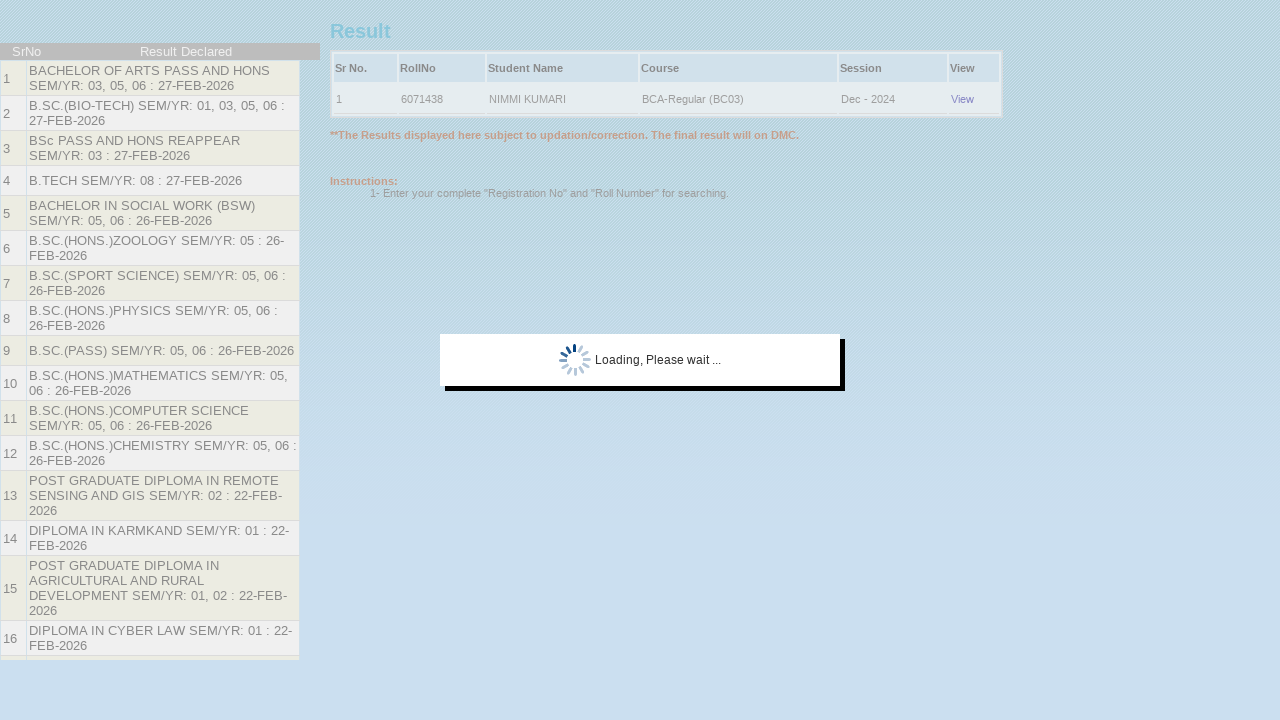

Waited for result details to load with student name displayed
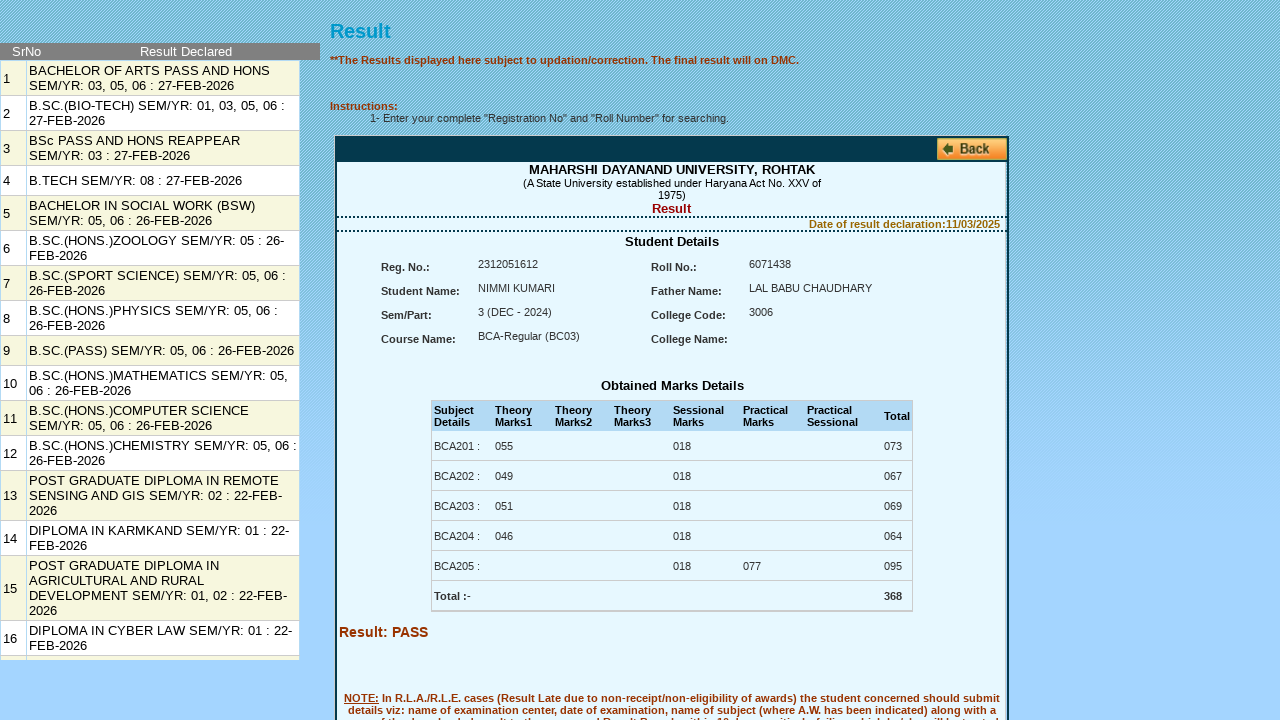

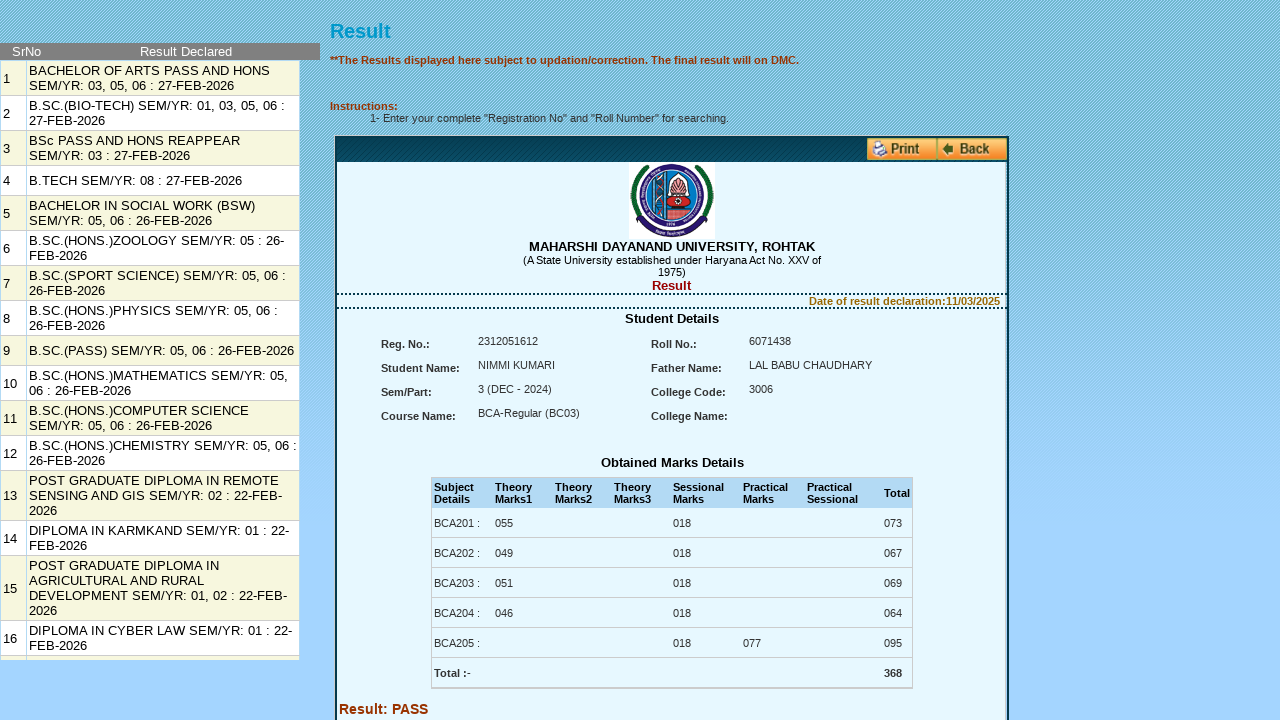